Tests right-click context menu functionality by performing a context click on a button element on a jQuery contextMenu demo page

Starting URL: https://swisnl.github.io/jQuery-contextMenu/demo.html

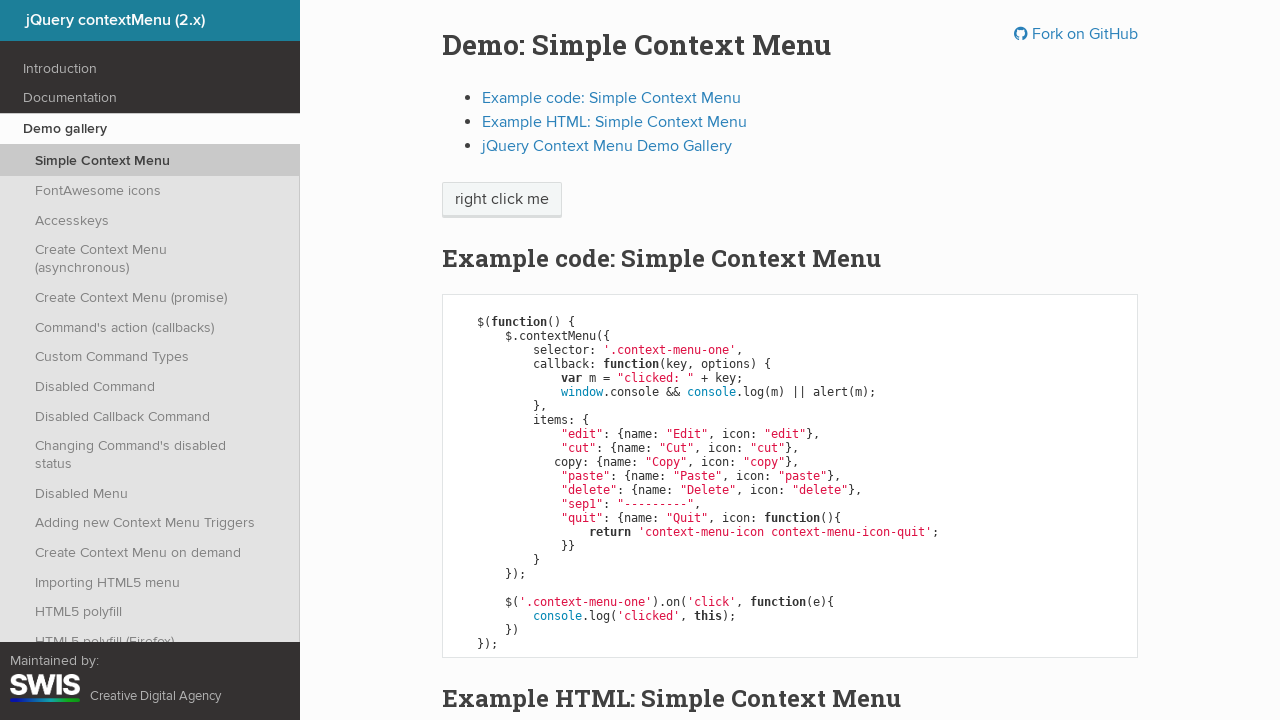

Located button element with 'right click me' text
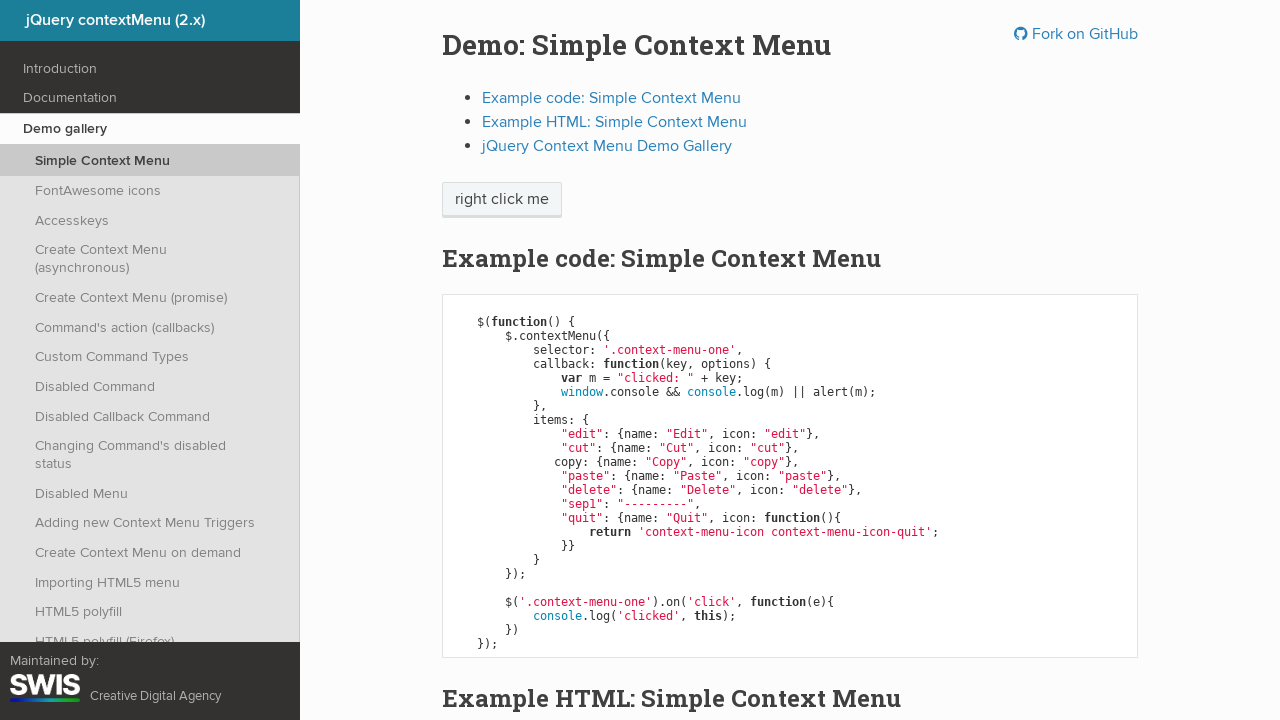

Button element is visible and ready
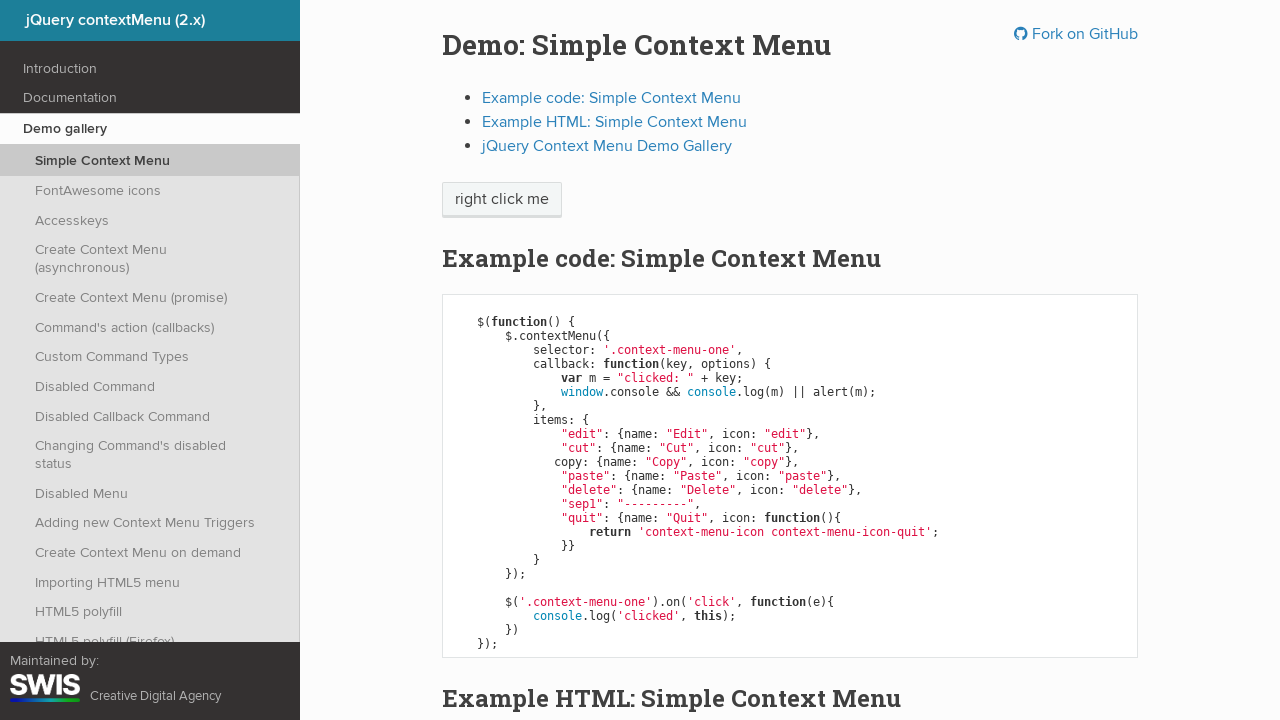

Performed right-click on the button element at (502, 200) on xpath=//span[text()='right click me']
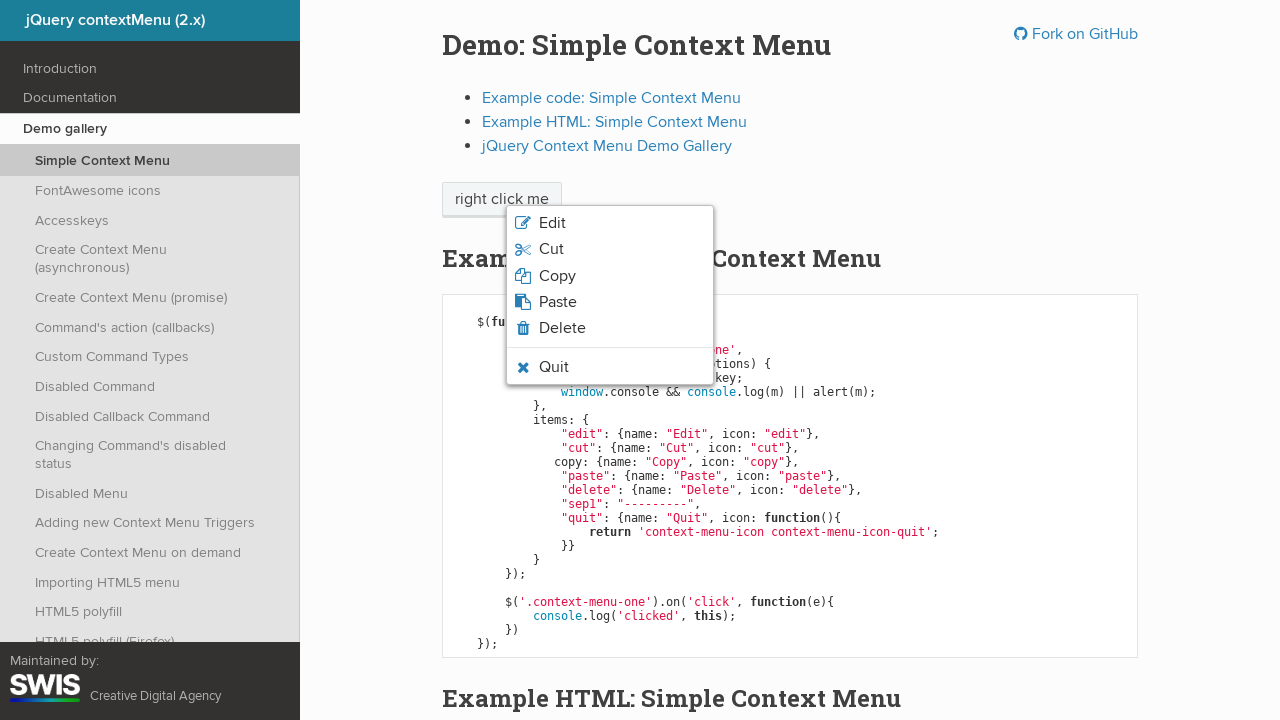

Context menu appeared after right-click
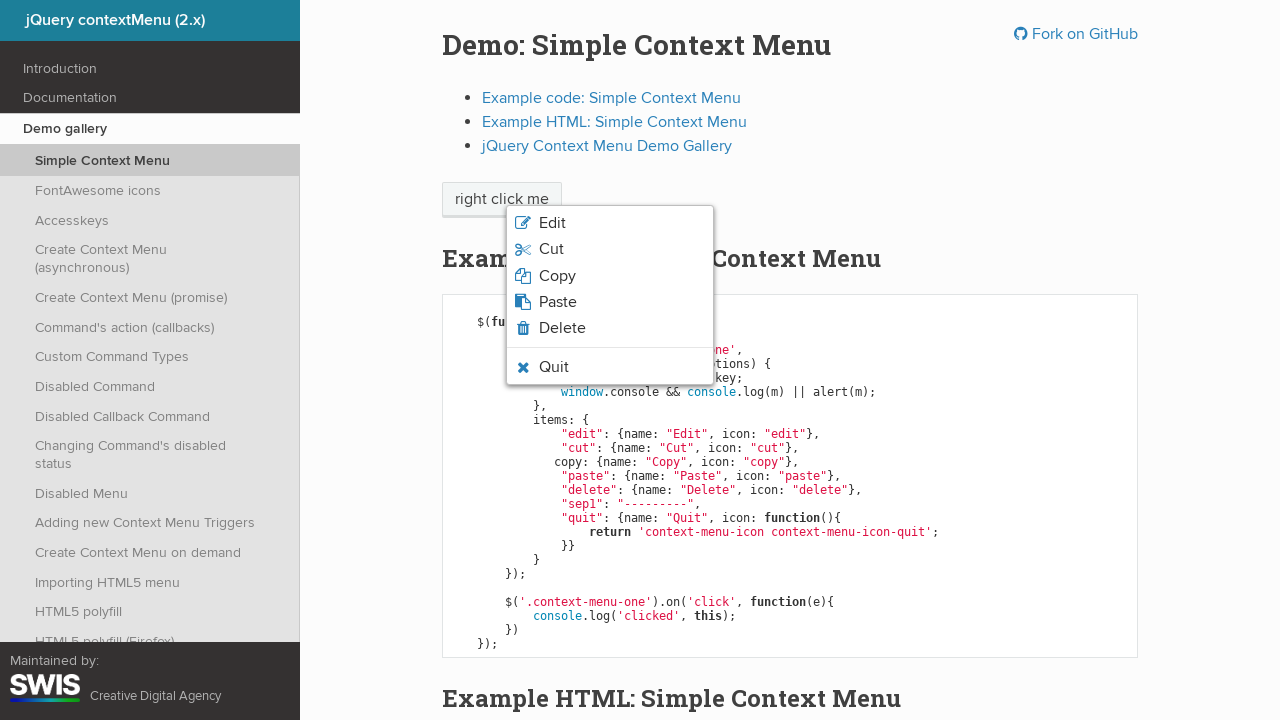

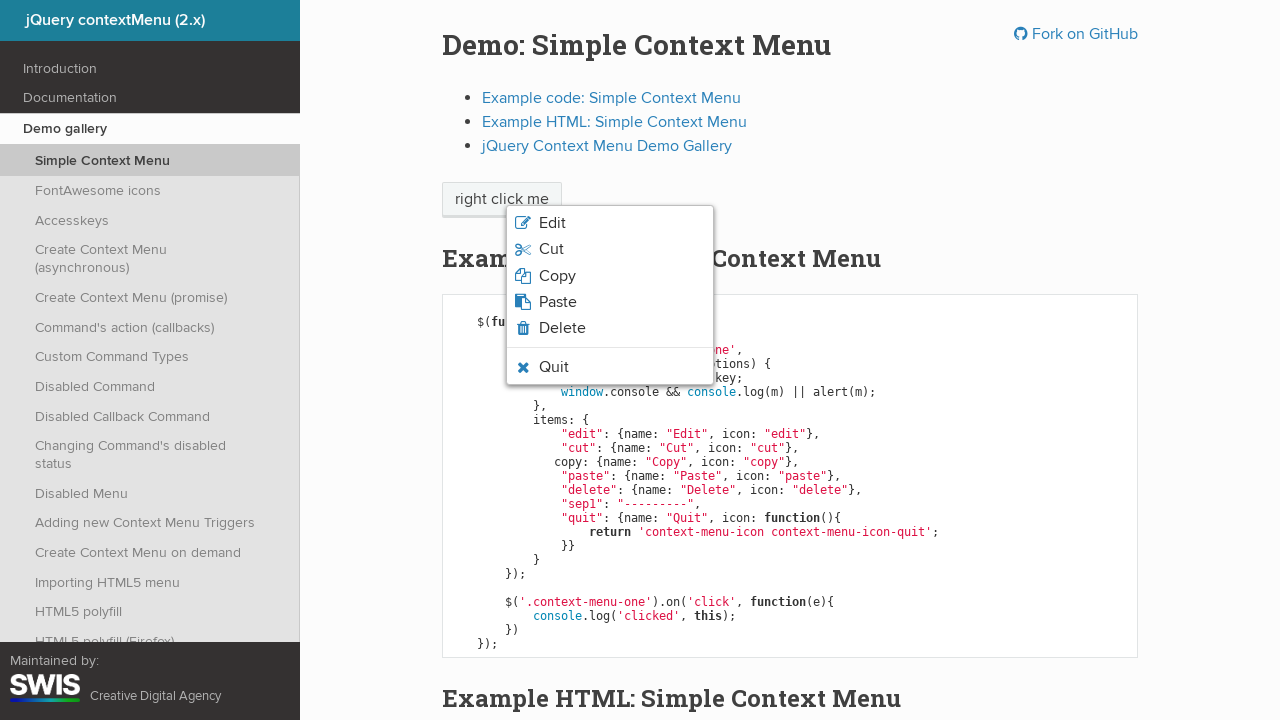